Tests handling JavaScript confirmation alerts by clicking a button to trigger the alert, accepting it, and verifying the result message displays "You clicked: Ok".

Starting URL: http://the-internet.herokuapp.com/javascript_alerts

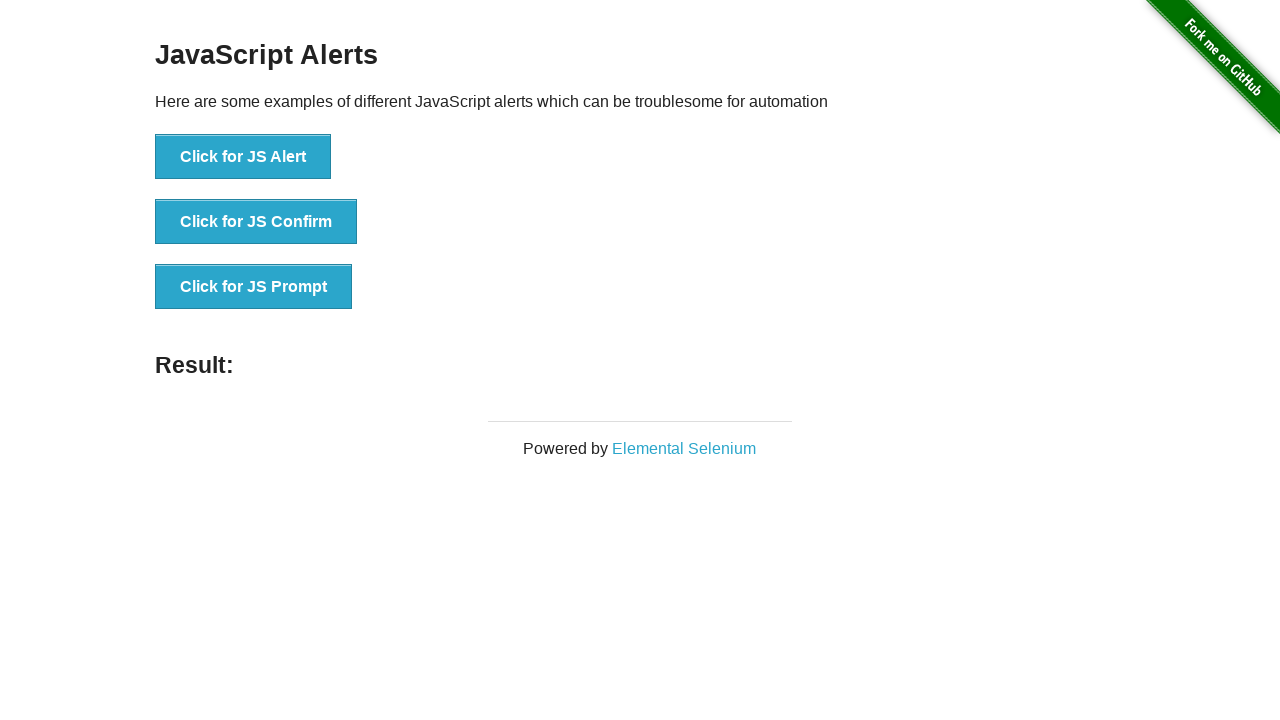

Clicked the second button to trigger JavaScript confirmation alert at (256, 222) on .example li:nth-child(2) button
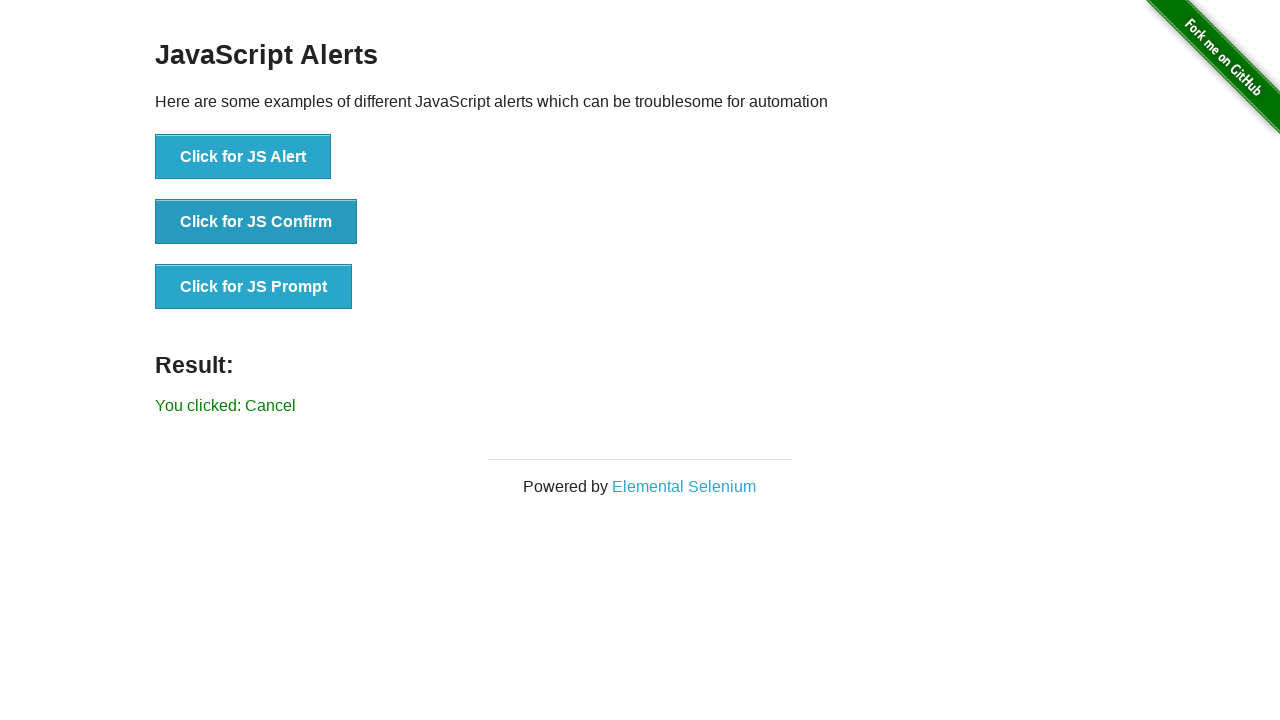

Set up dialog handler to accept confirmation alerts
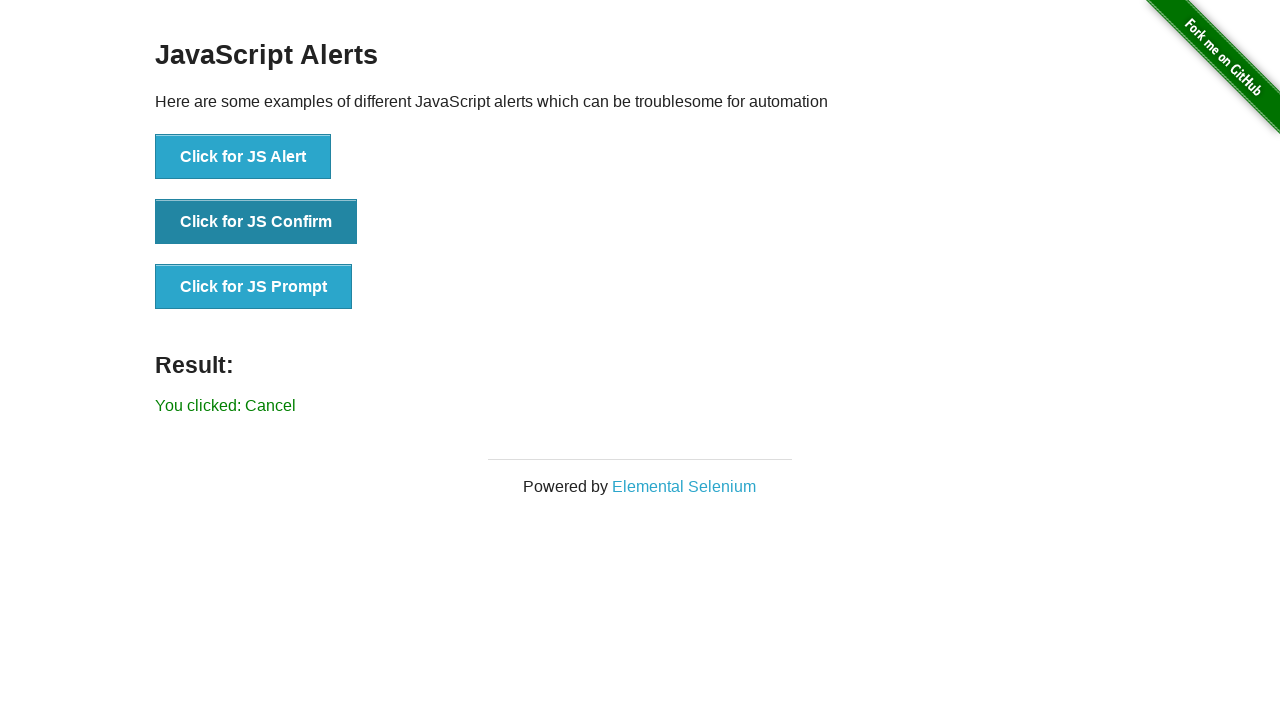

Clicked the second button again to trigger dialog with handler in place at (256, 222) on .example li:nth-child(2) button
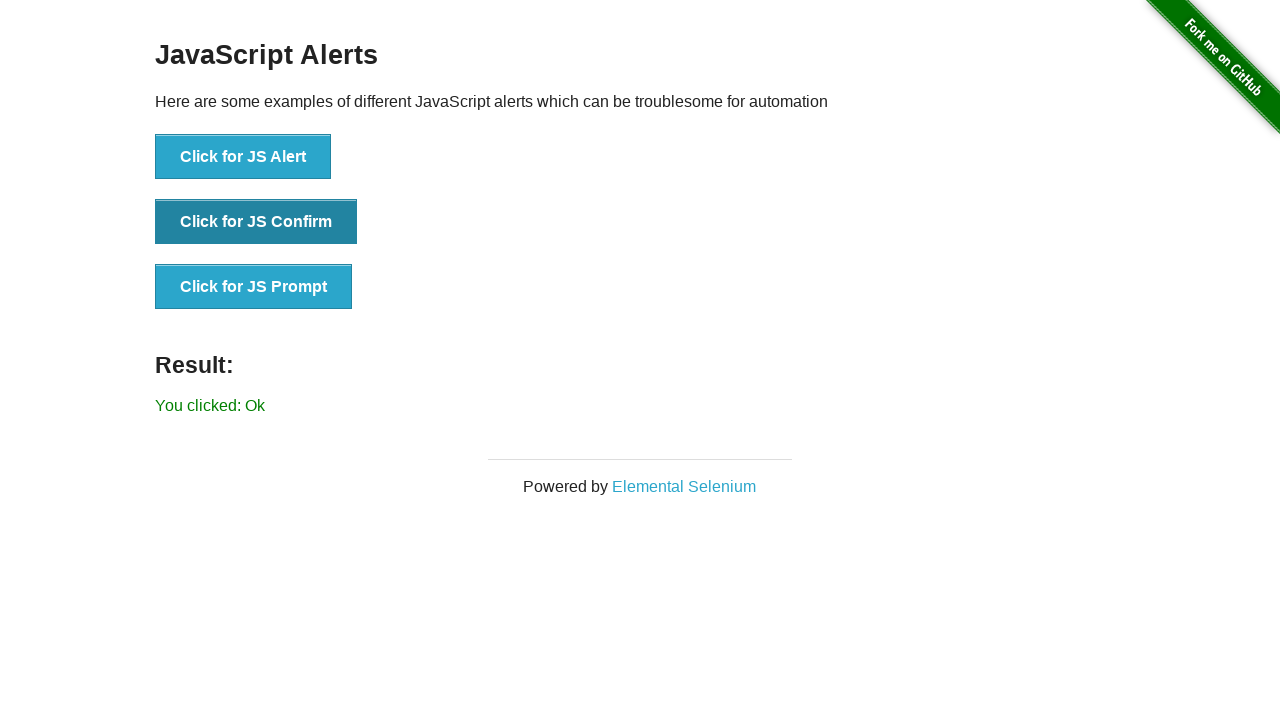

Result message element loaded
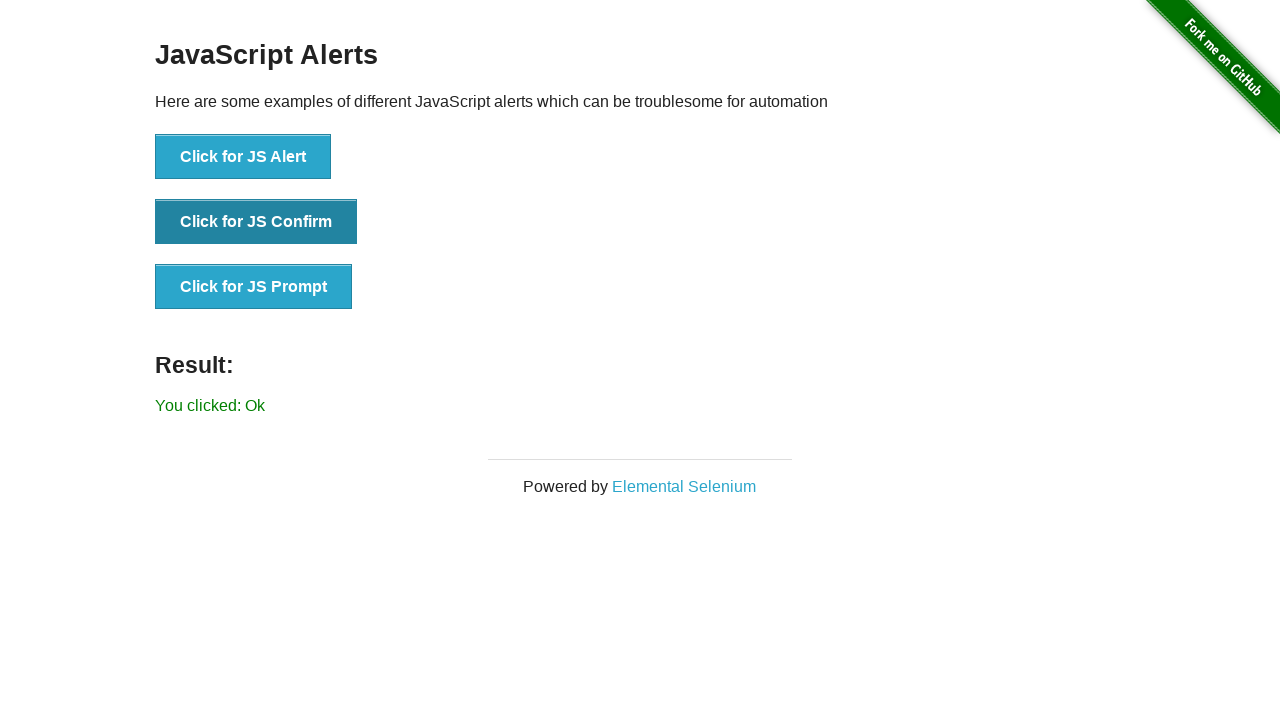

Retrieved result text: 'You clicked: Ok'
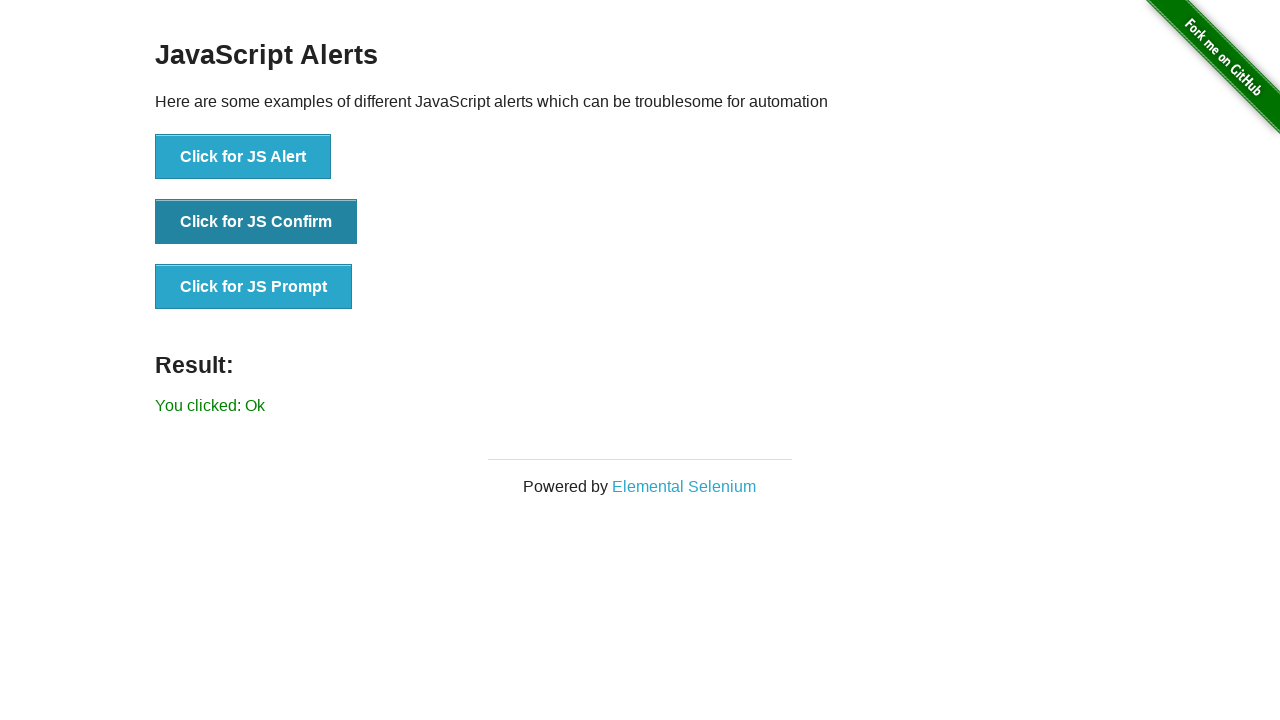

Verified result message displays 'You clicked: Ok'
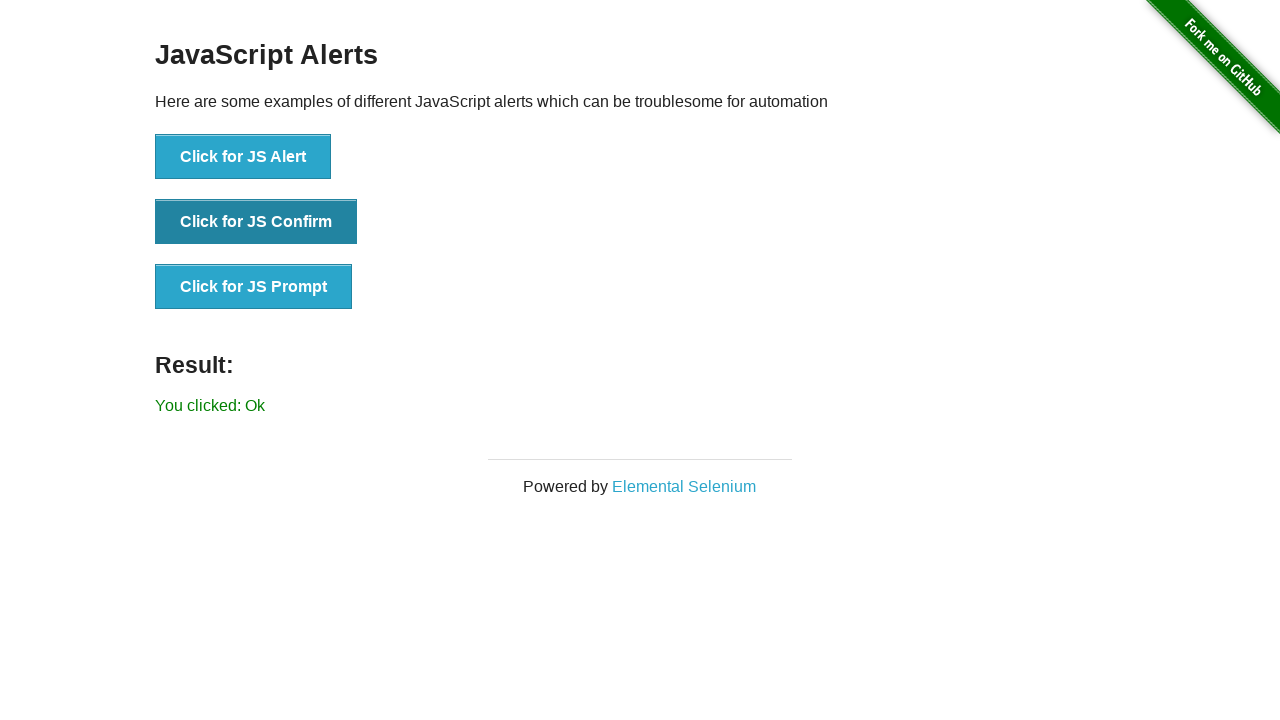

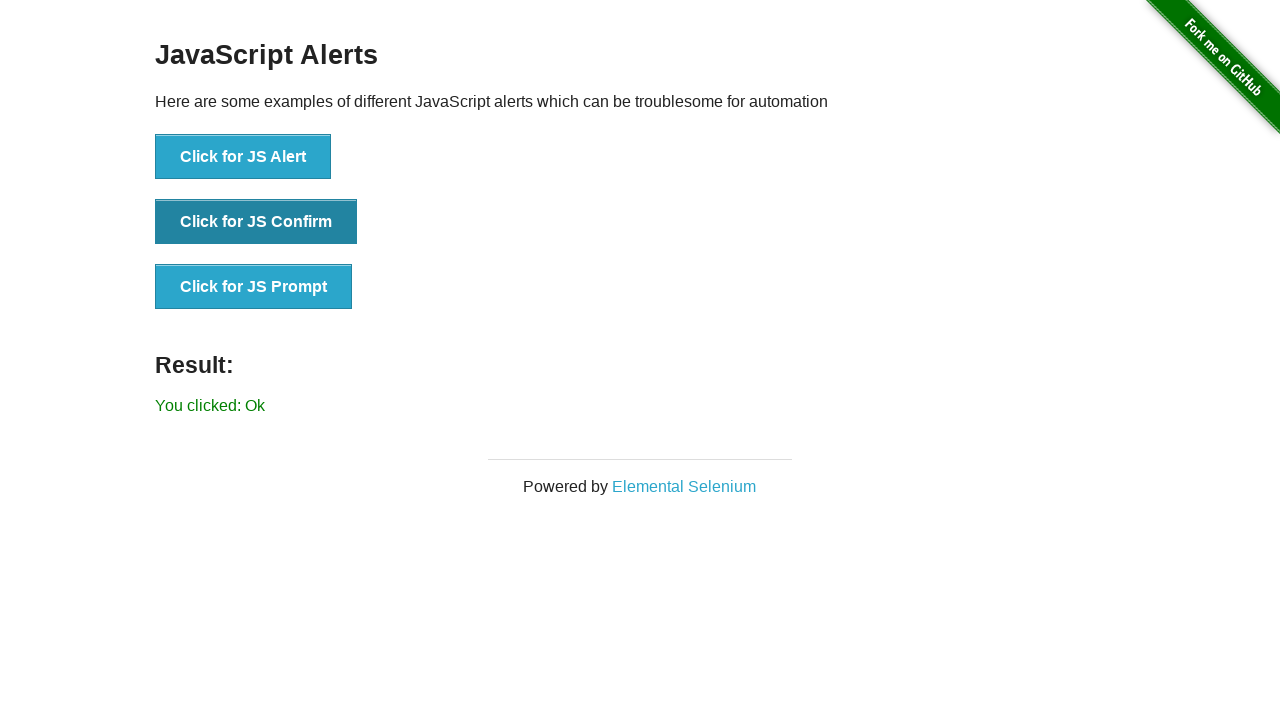